Tests sorting the Due column in ascending order on table 2 which has semantic class attributes for easier selection

Starting URL: http://the-internet.herokuapp.com/tables

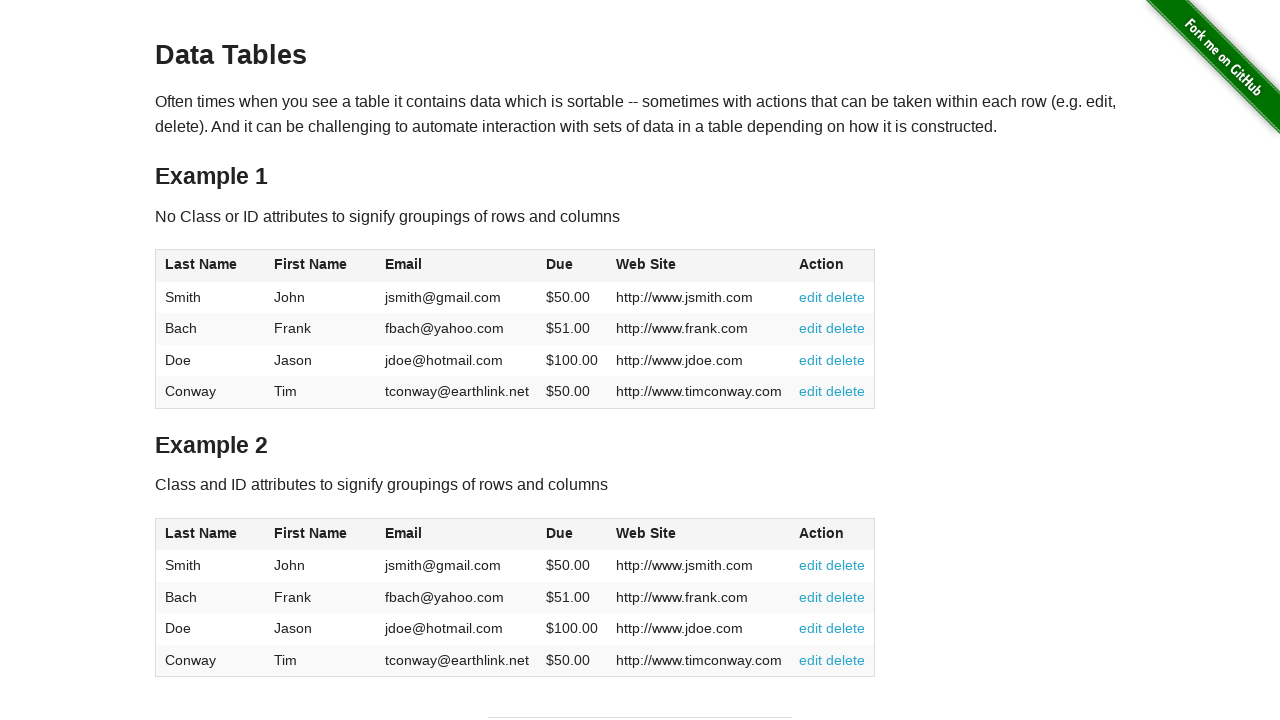

Clicked the Due column header in table 2 to sort ascending at (560, 533) on #table2 thead .dues
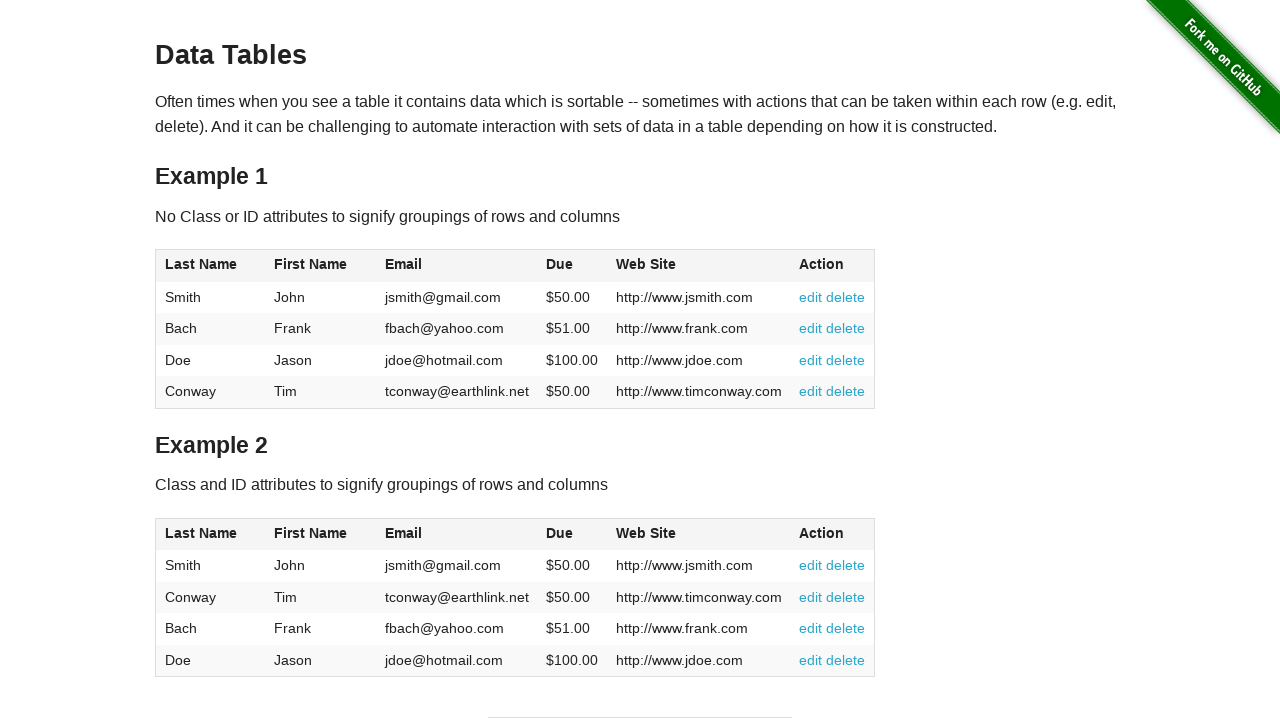

Table 2 updated after clicking Due column header
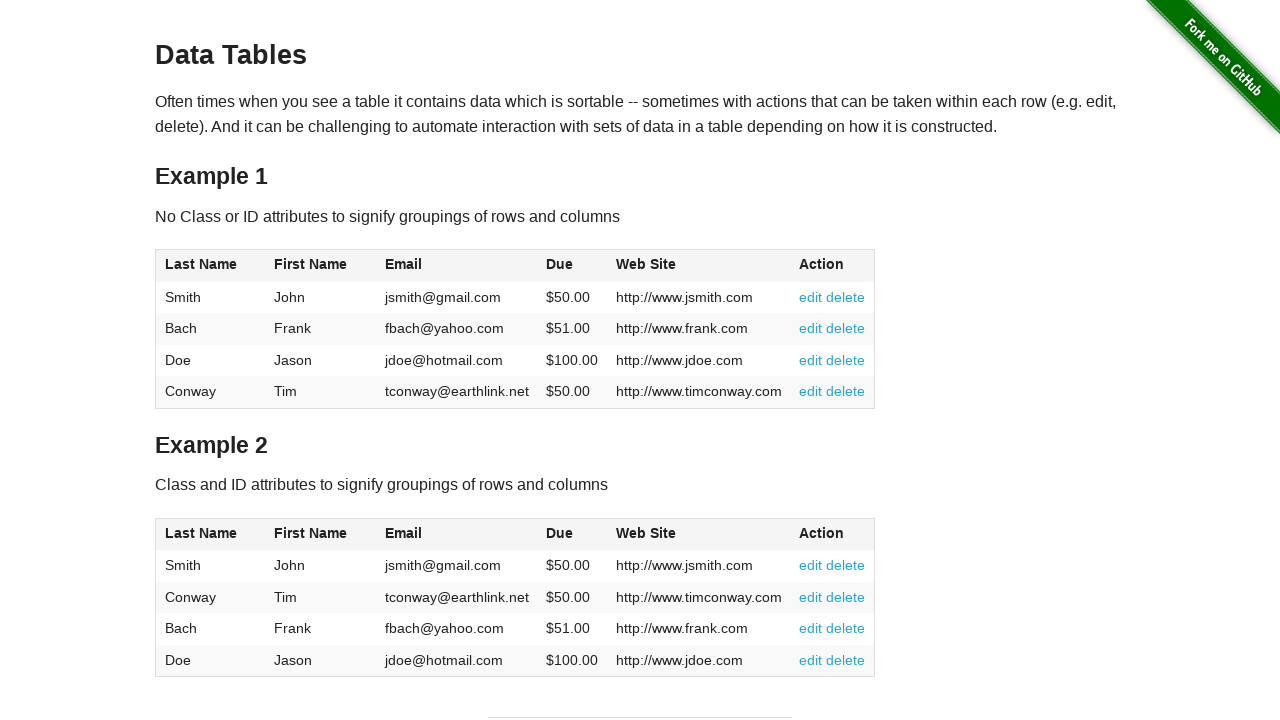

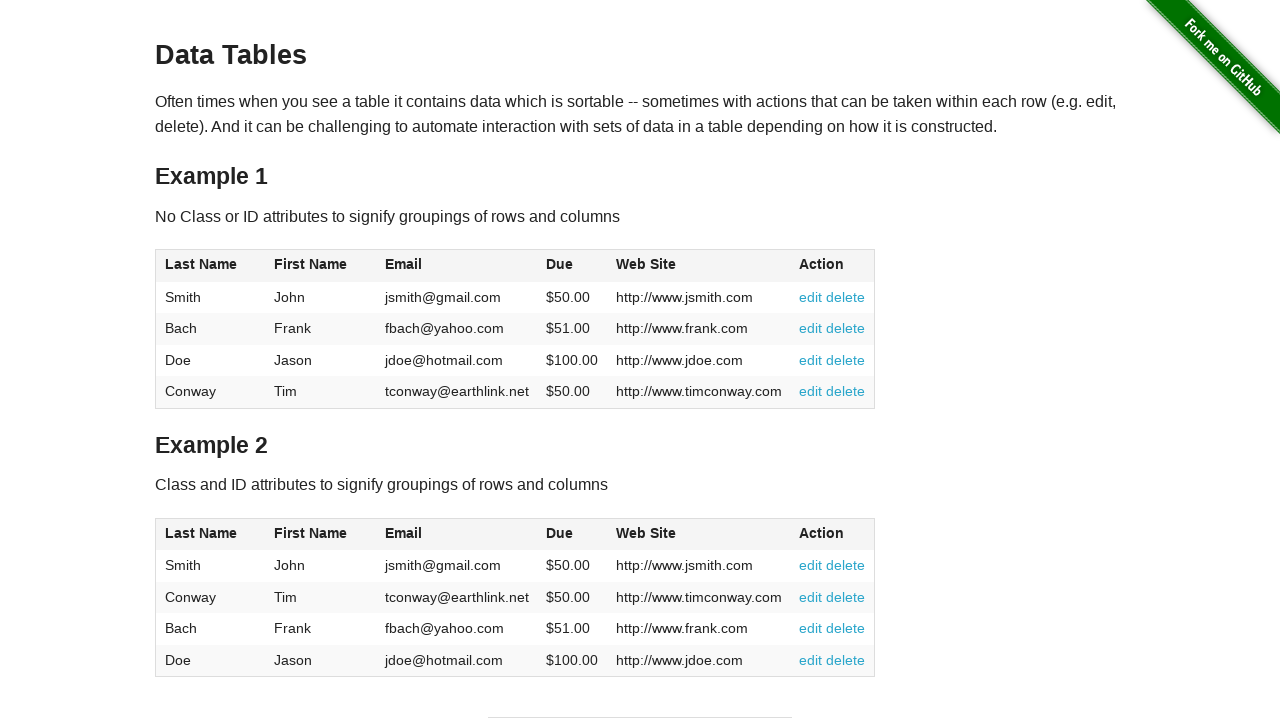